Tests the mortgage calculator's advanced options by expanding the advanced options section and selecting a start month and year from dropdown menus

Starting URL: https://www.mlcalc.com

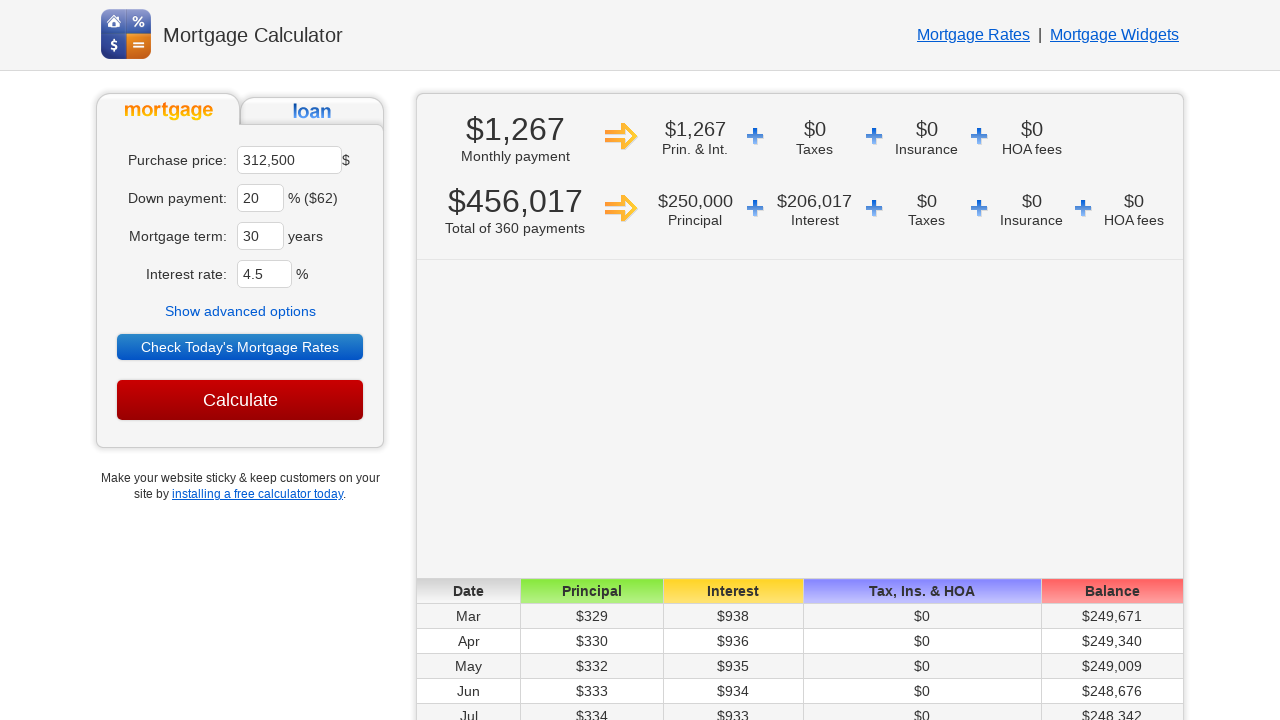

Clicked 'Show advanced options' to expand advanced options section at (240, 311) on xpath=//*[text()='Show advanced options']
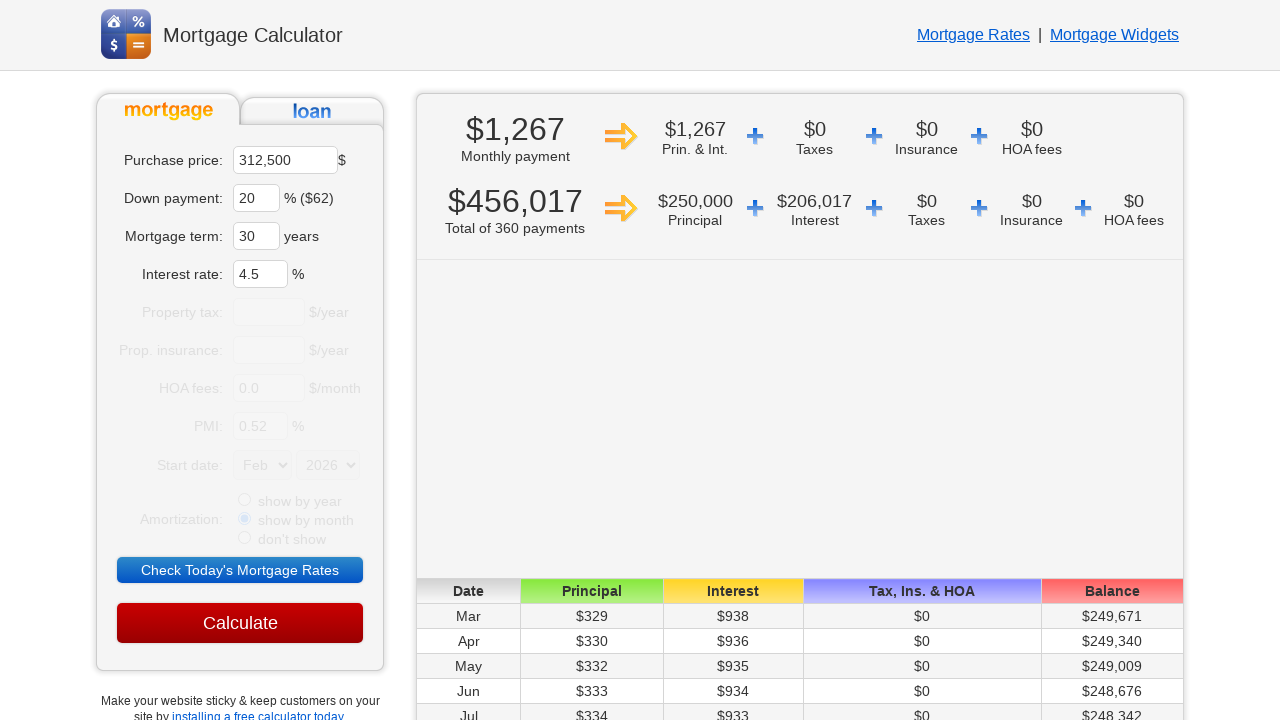

Waited 1000ms for advanced options to become visible
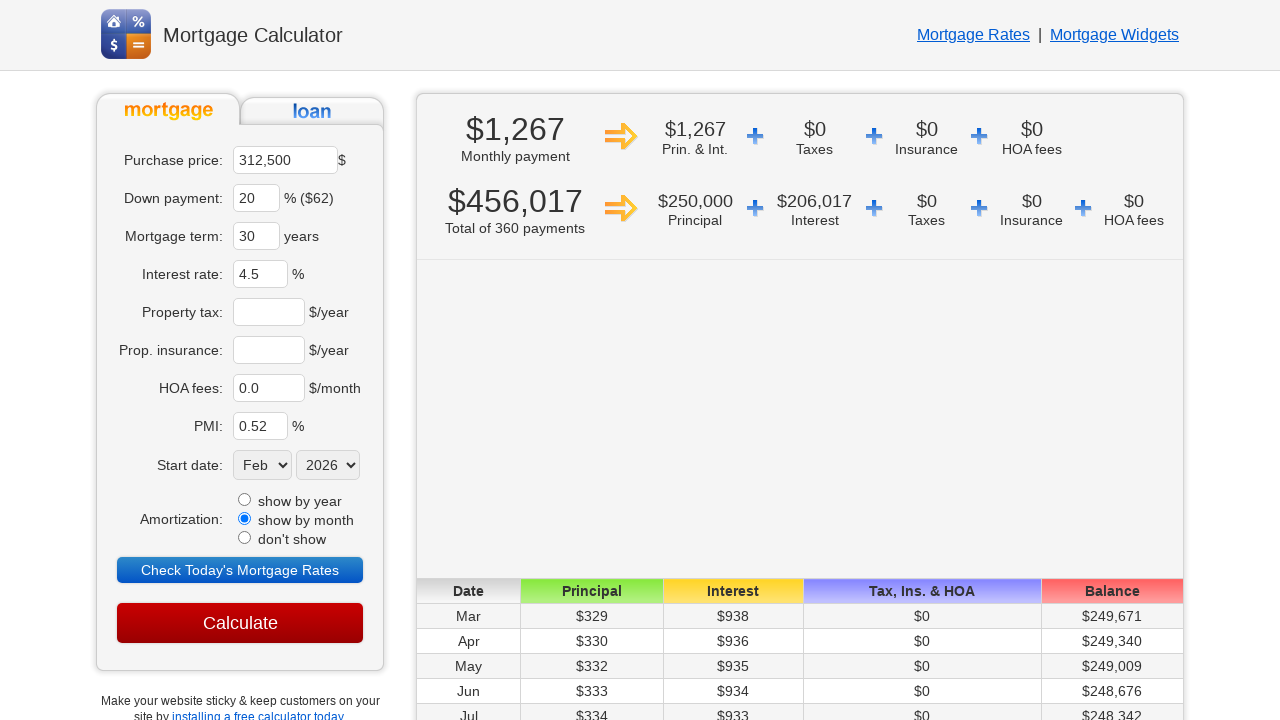

Selected 'Nov' from start month dropdown on select[name='sm']
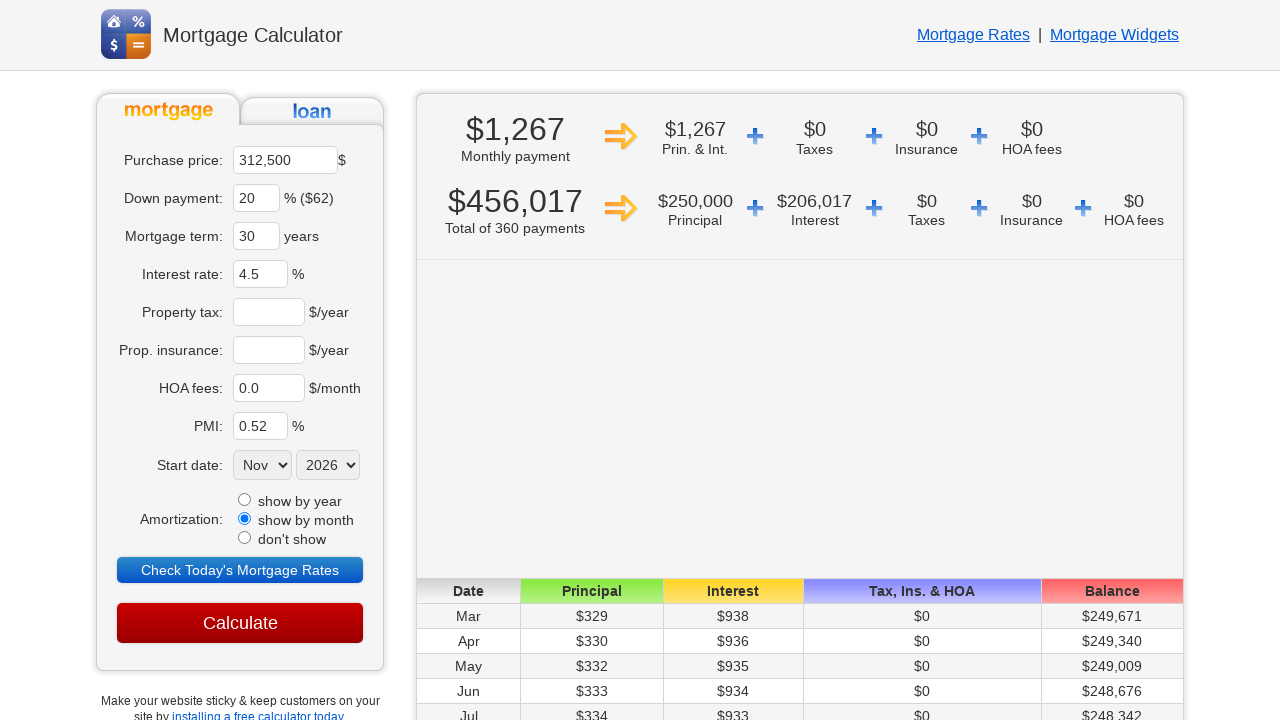

Clicked on start year dropdown to open it at (328, 465) on select[name='sy']
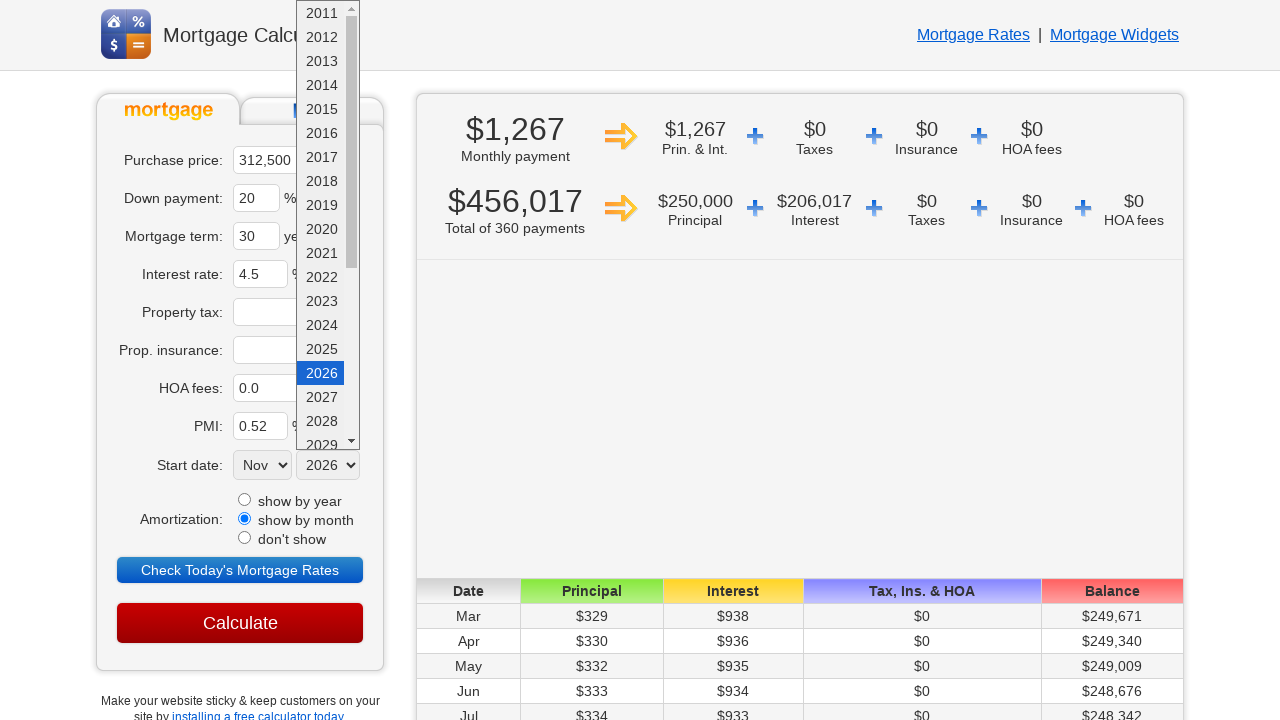

Selected '2023' from start year dropdown on select[name='sy']
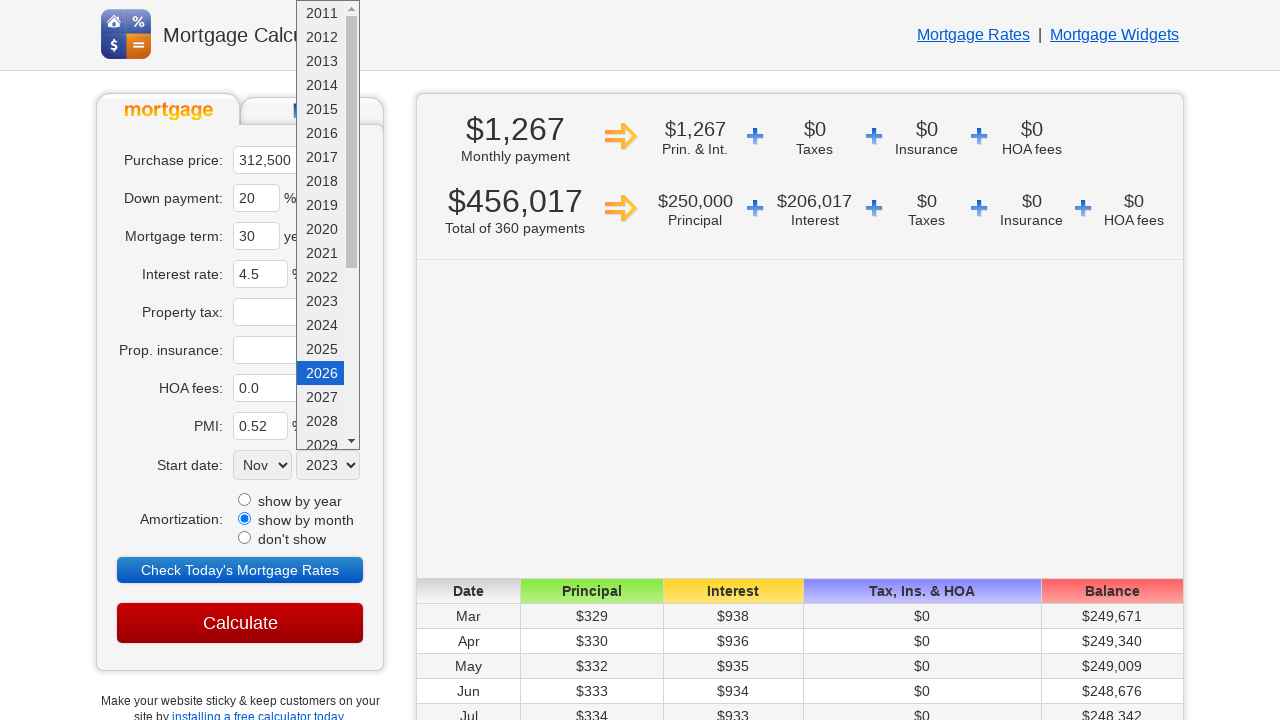

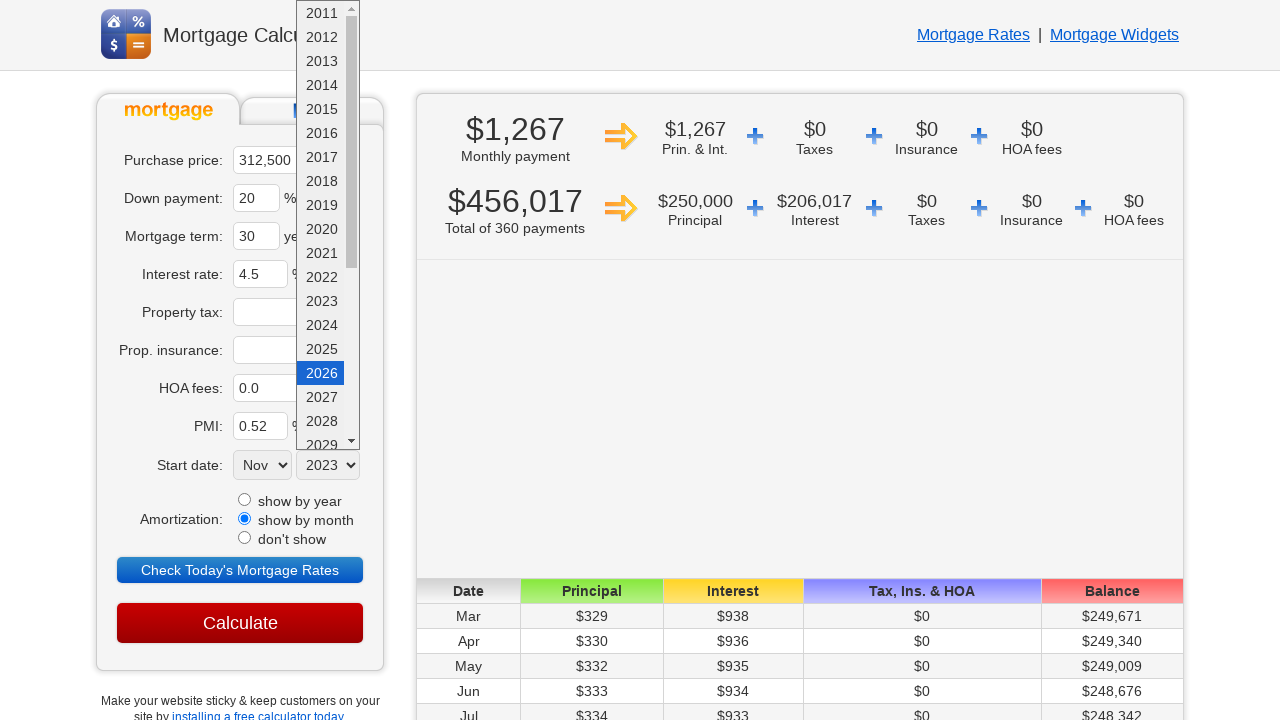